Tests dynamic checkbox controls by removing and re-adding a checkbox element, verifying the state changes

Starting URL: https://the-internet.herokuapp.com/dynamic_controls

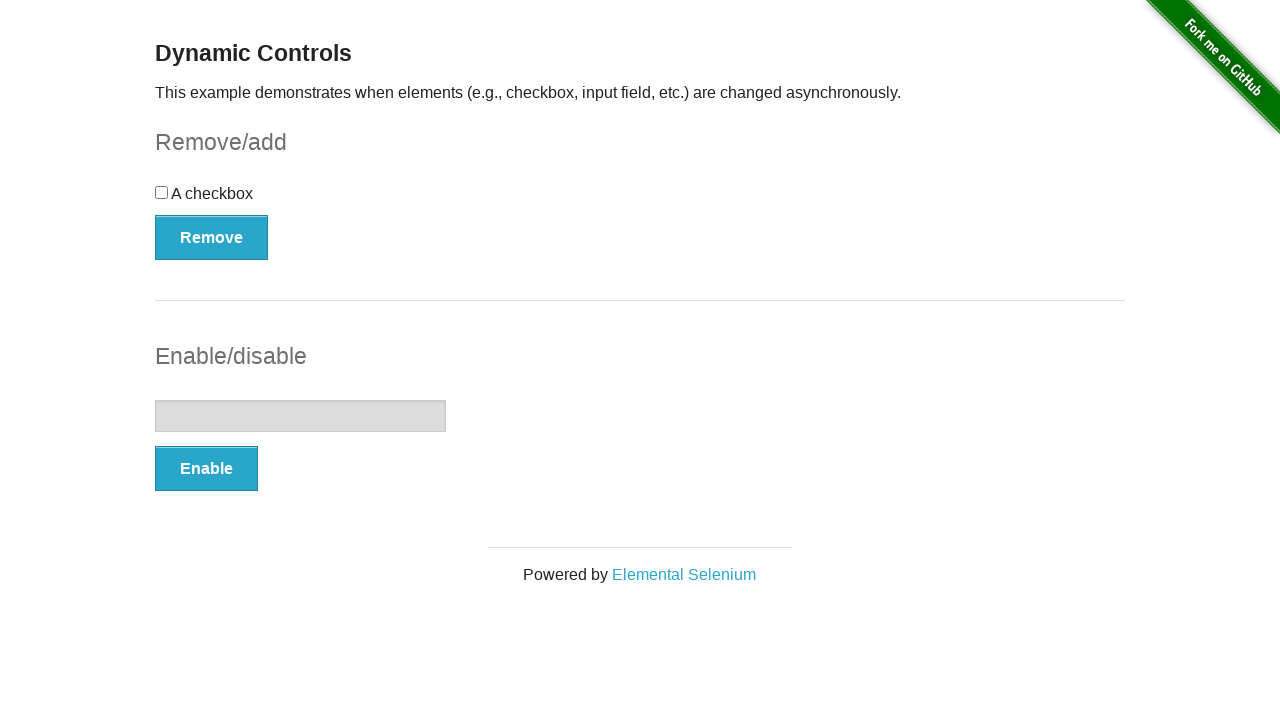

Waited for checkbox element to be present
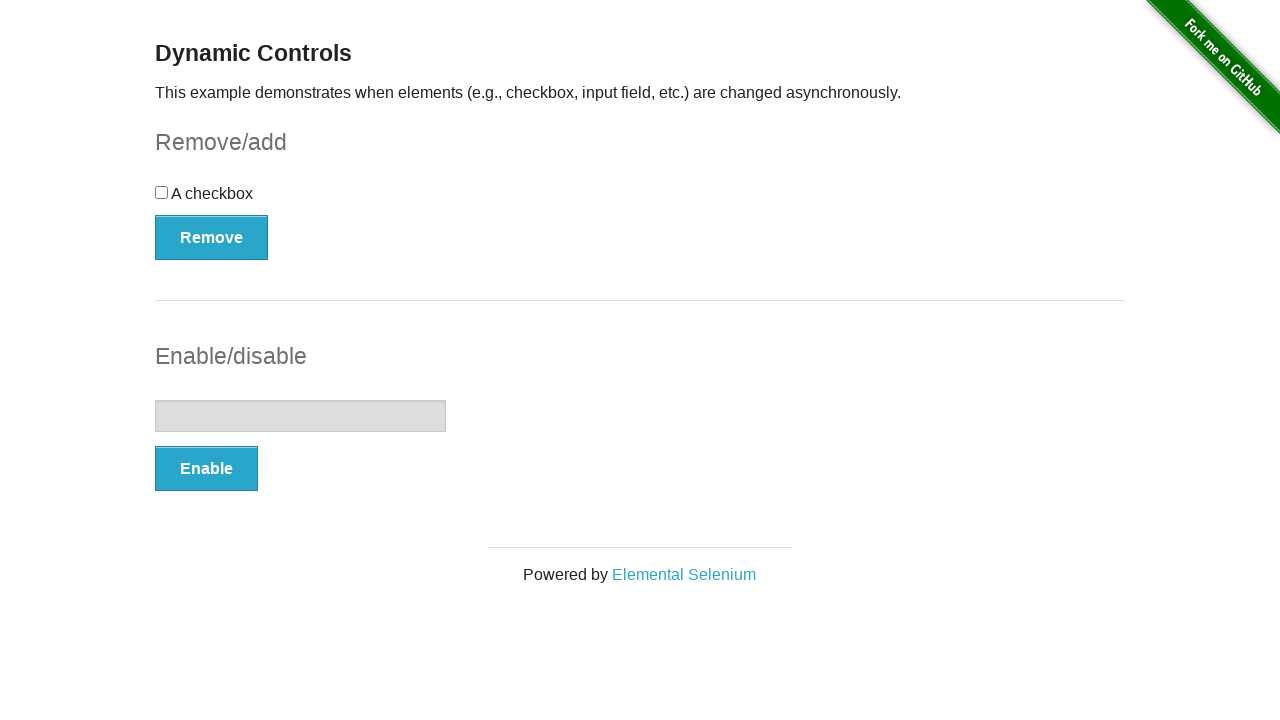

Clicked the remove button to delete checkbox at (212, 237) on #checkbox-example > button
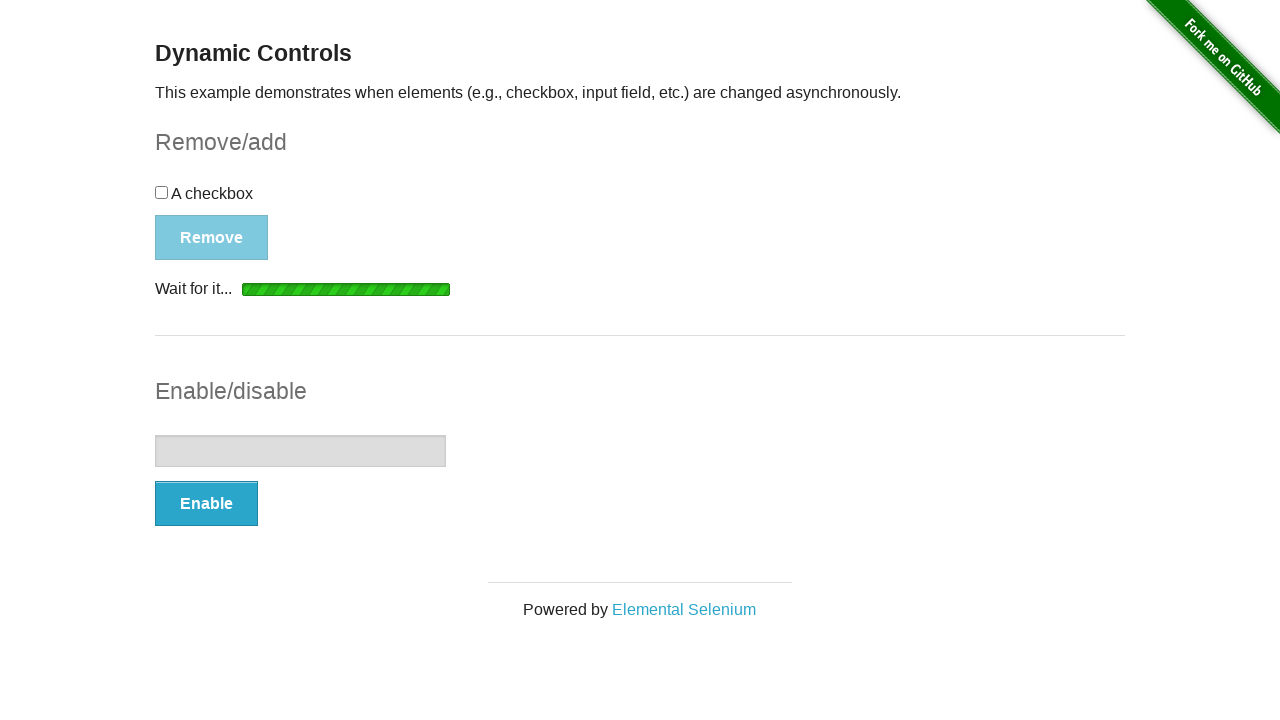

Verified checkbox element is hidden after removal
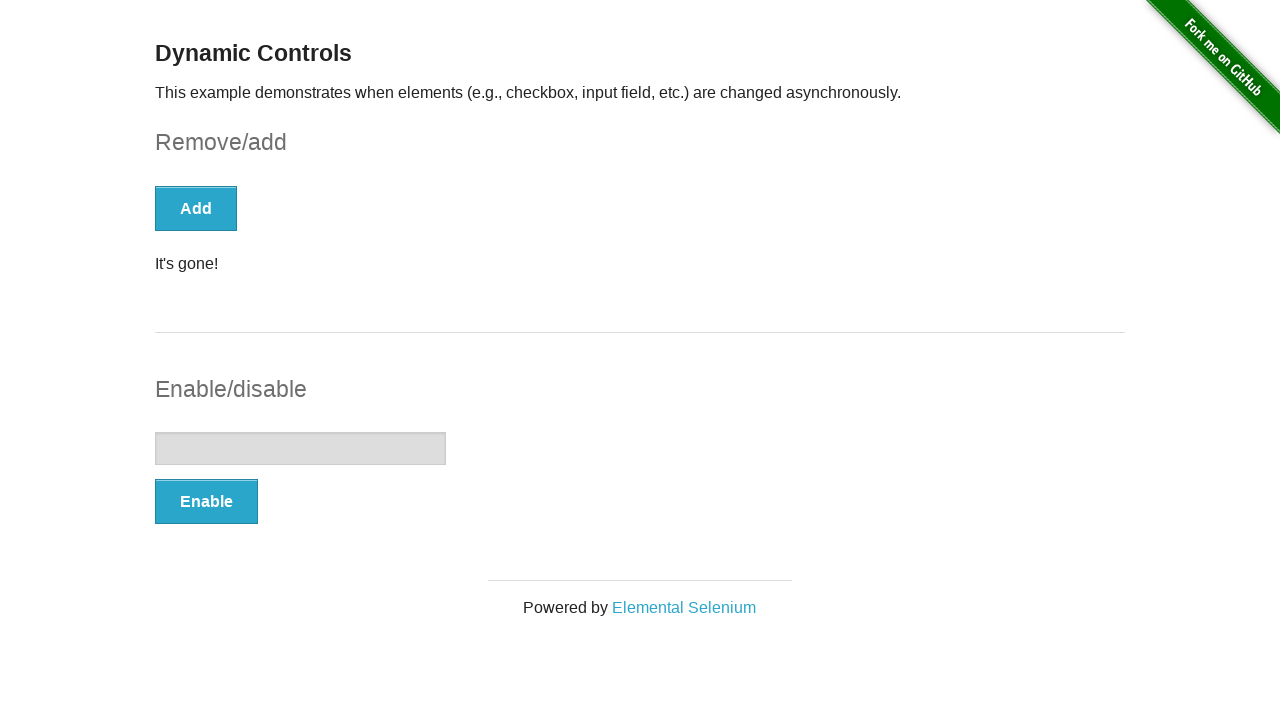

Retrieved text content from message element
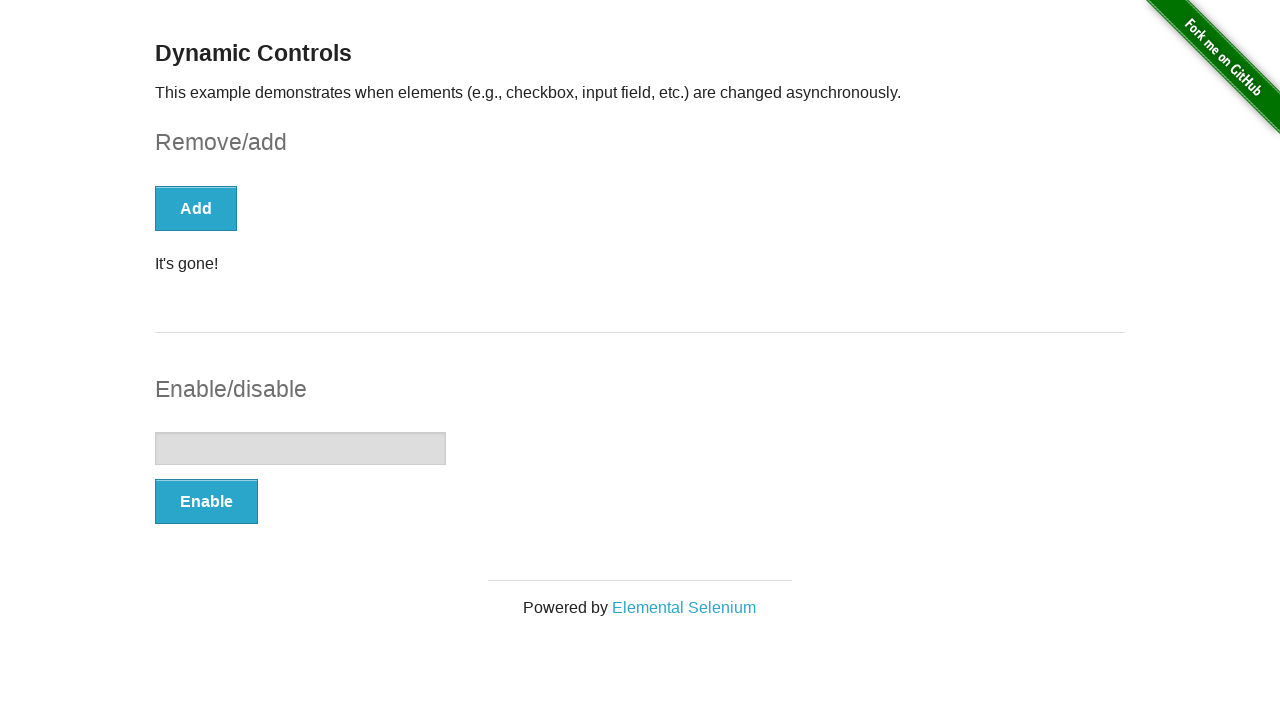

Asserted that 'It's gone!' message is displayed
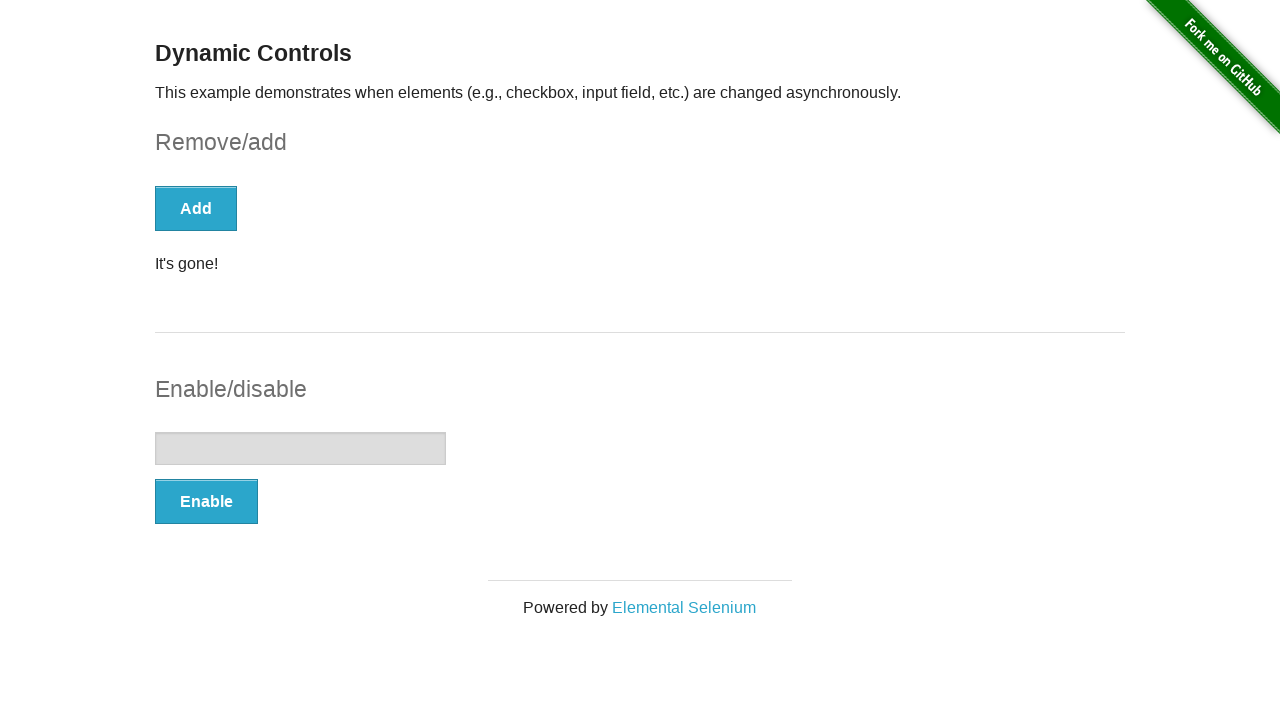

Clicked the add button to restore checkbox at (196, 208) on [onclick='swapCheckbox()']
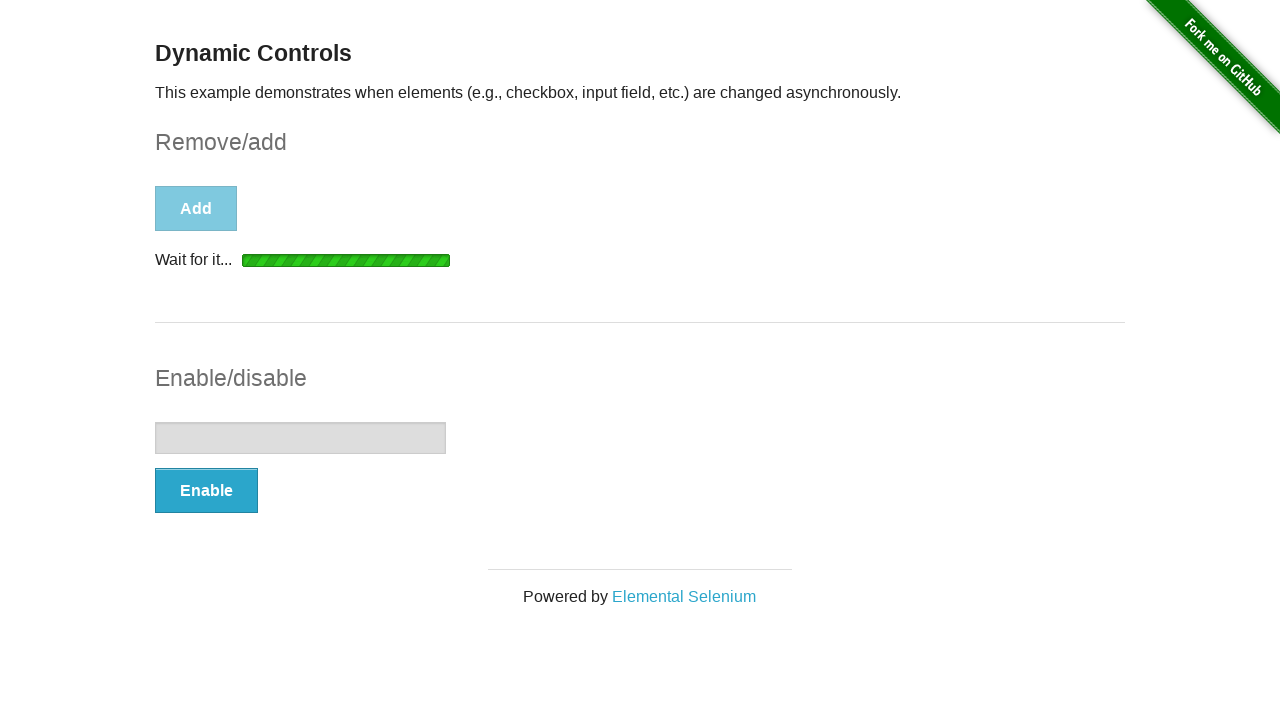

Verified checkbox element is visible after re-addition
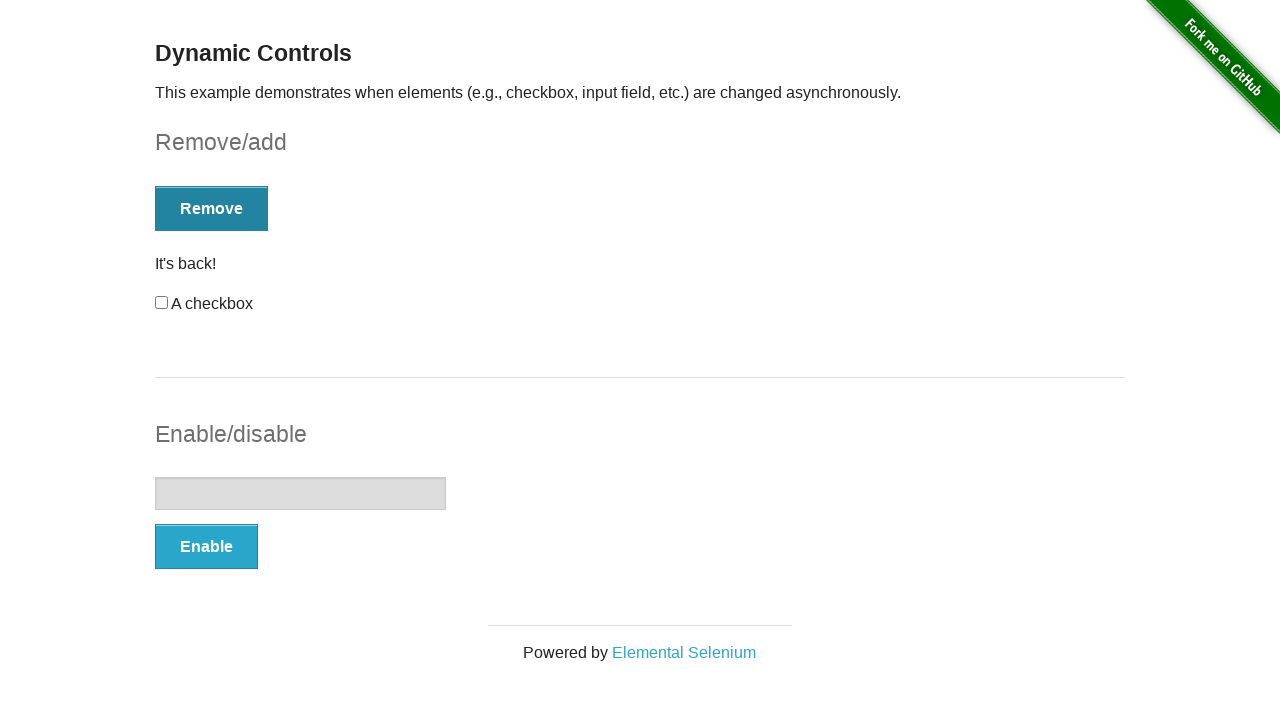

Retrieved text content from message element
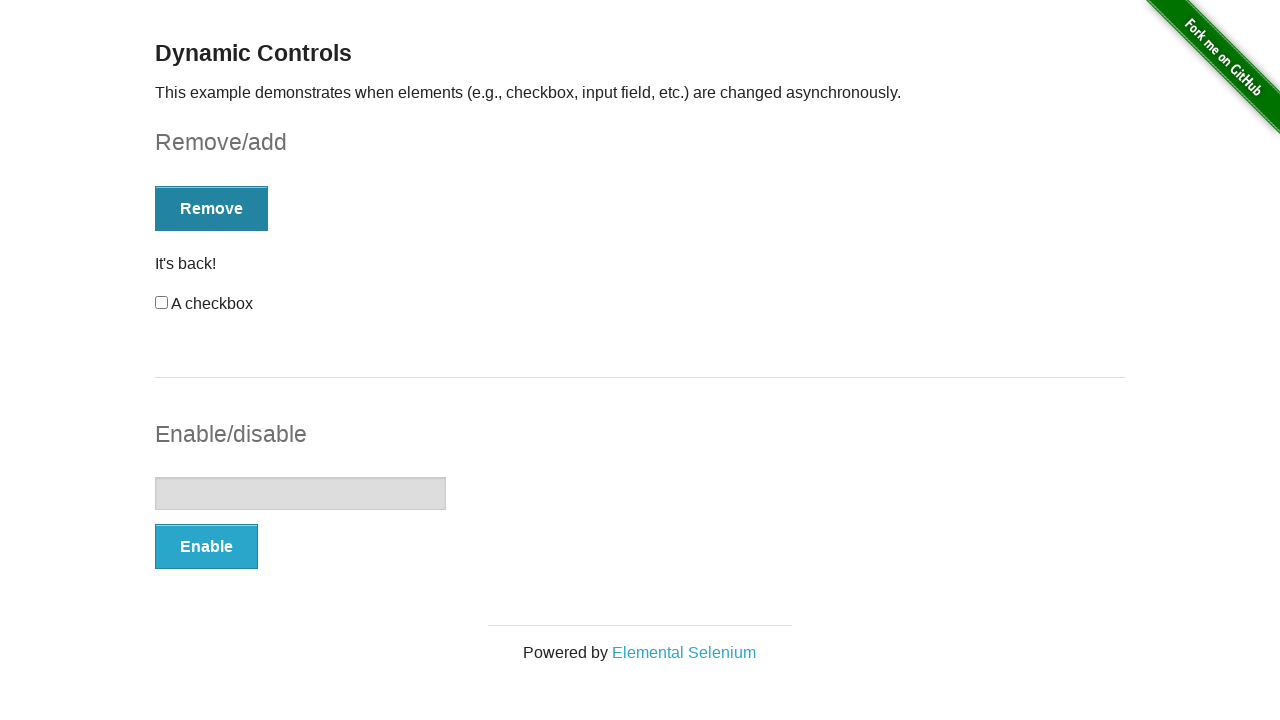

Asserted that 'It's back!' message is displayed
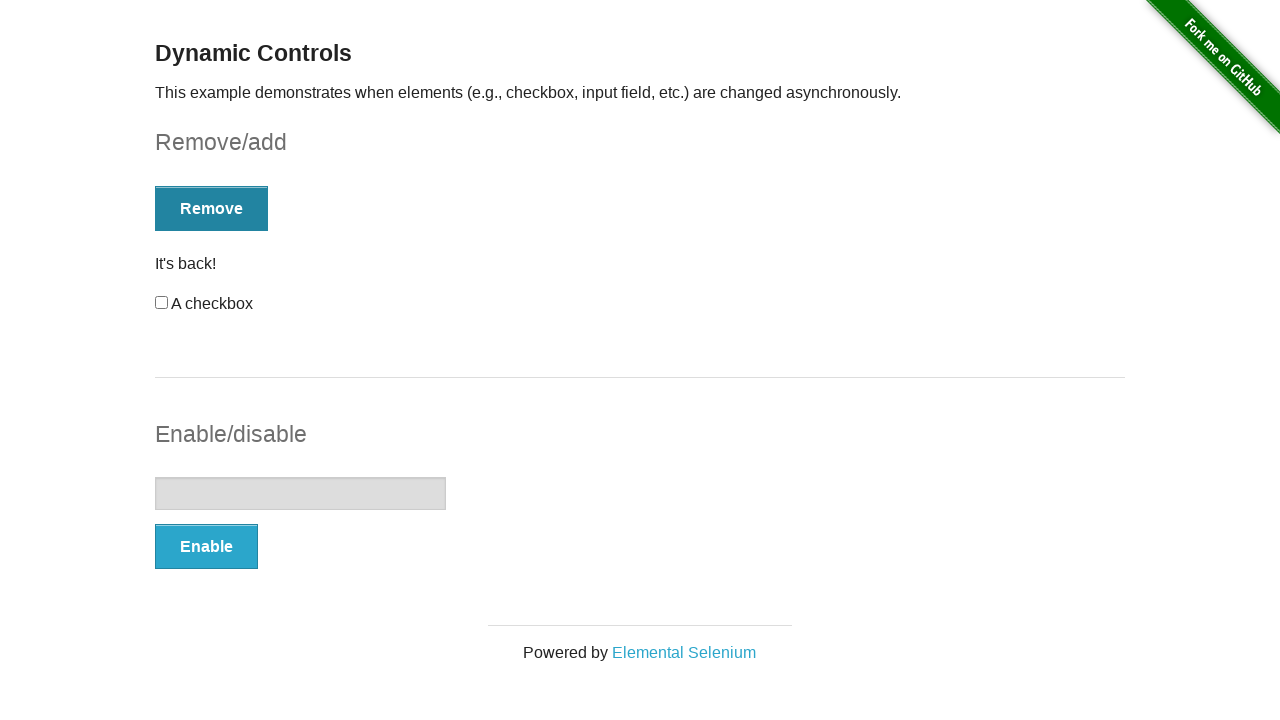

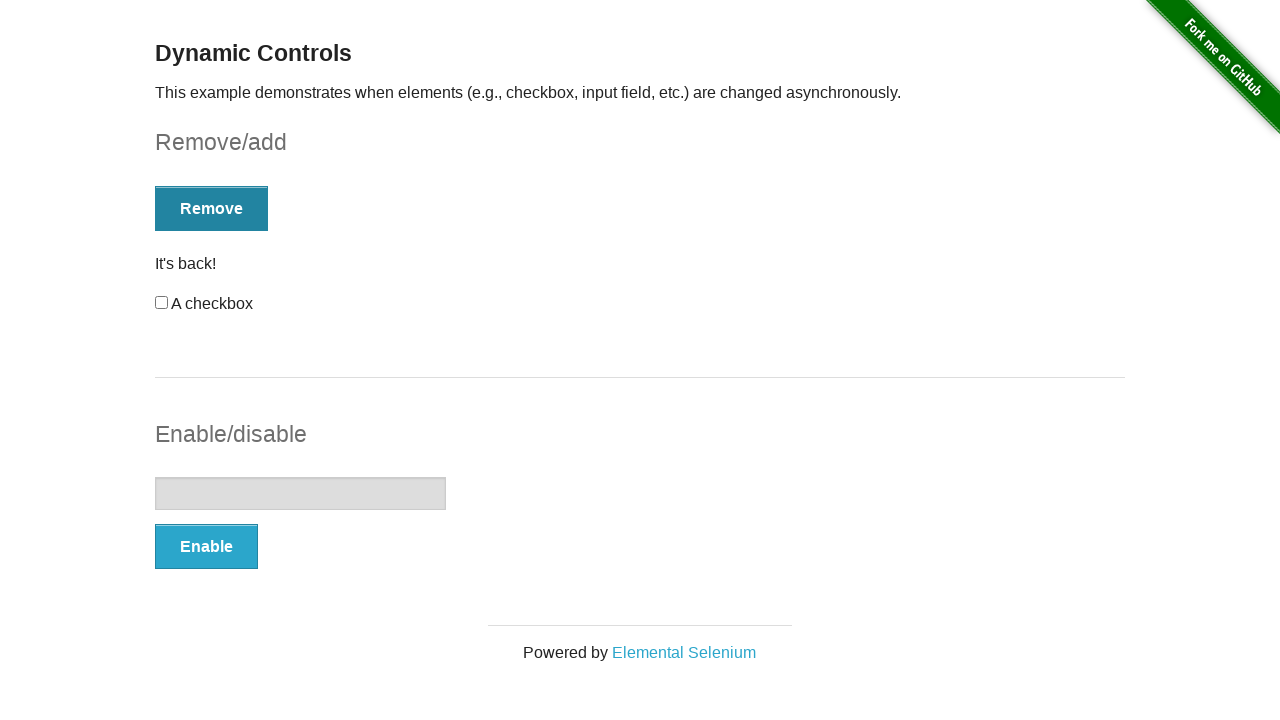